Tests adding 5 new rows to a table by clicking "Add New" button, filling in name, department, and phone fields, then clicking the Add button in each iteration.

Starting URL: https://www.tutorialrepublic.com/snippets/bootstrap/table-with-add-and-delete-row-feature.php

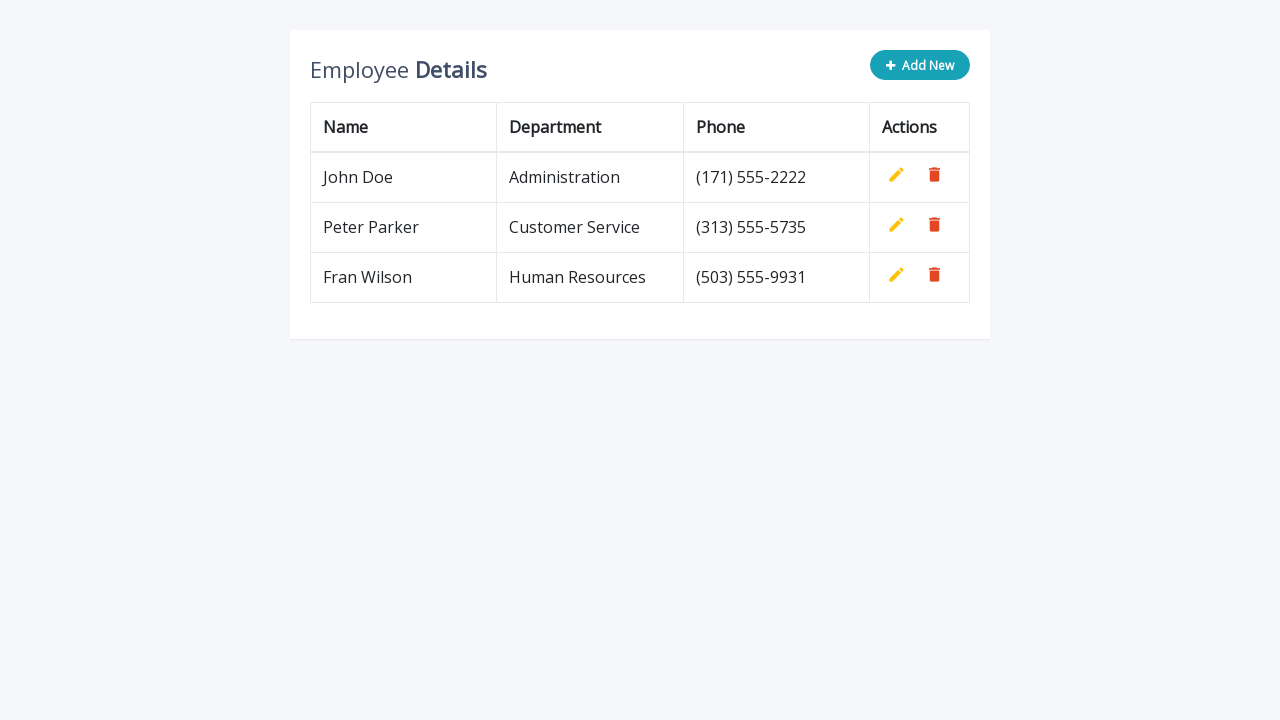

Clicked 'Add New' button (iteration 1/5) at (920, 65) on button.btn.btn-info.add-new
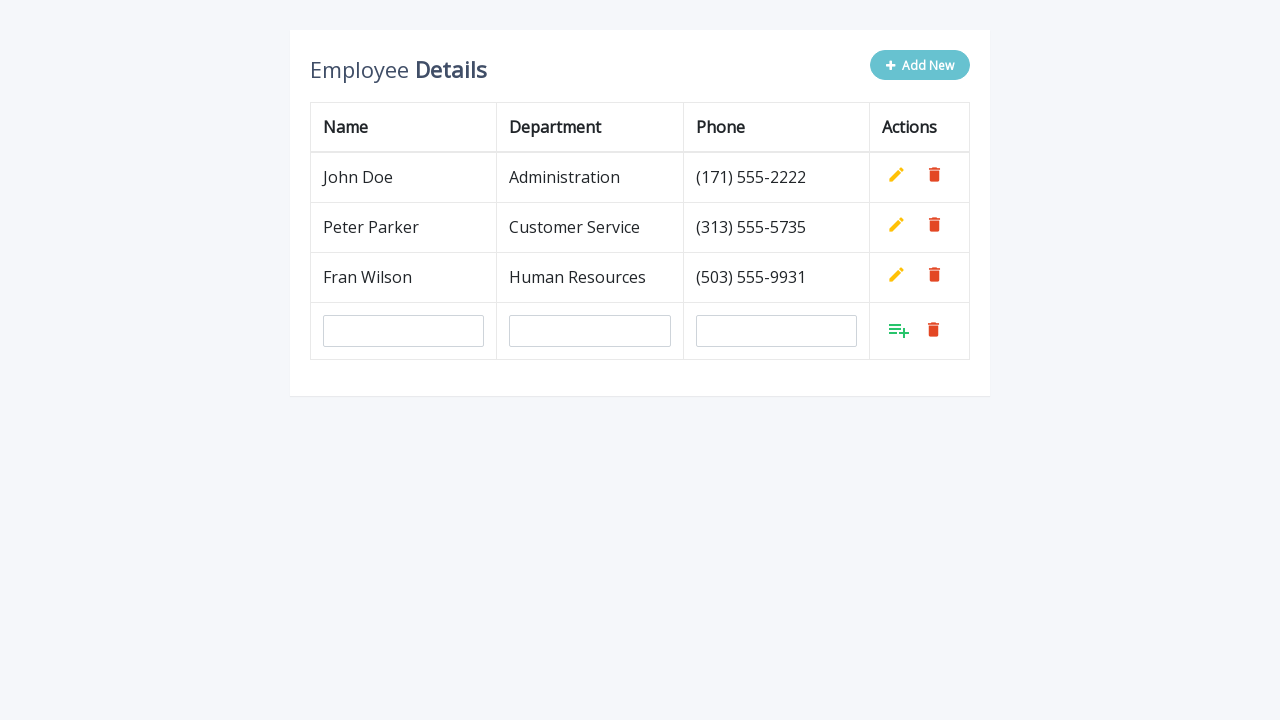

Filled name field with 'Peter Pan' on input[name='name']
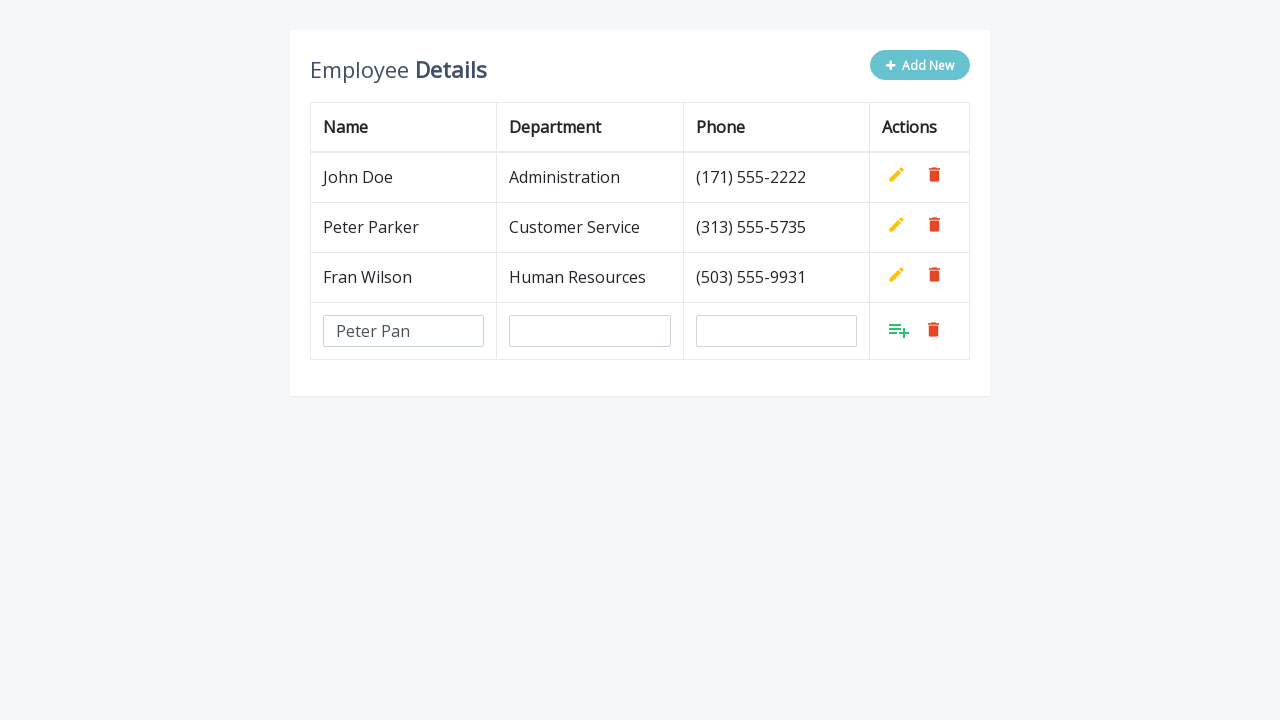

Filled department field with 'Human Resources' on input[name='department']
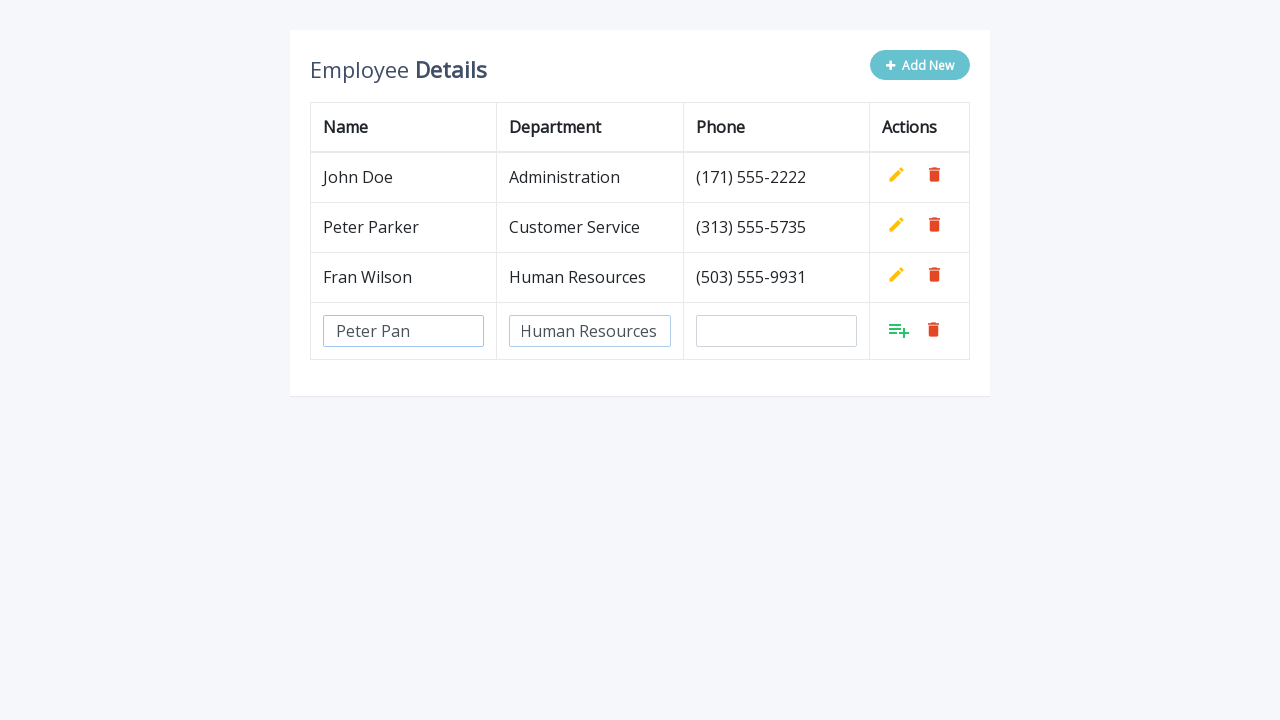

Filled phone field with '(223) 555-6755' on input[name='phone']
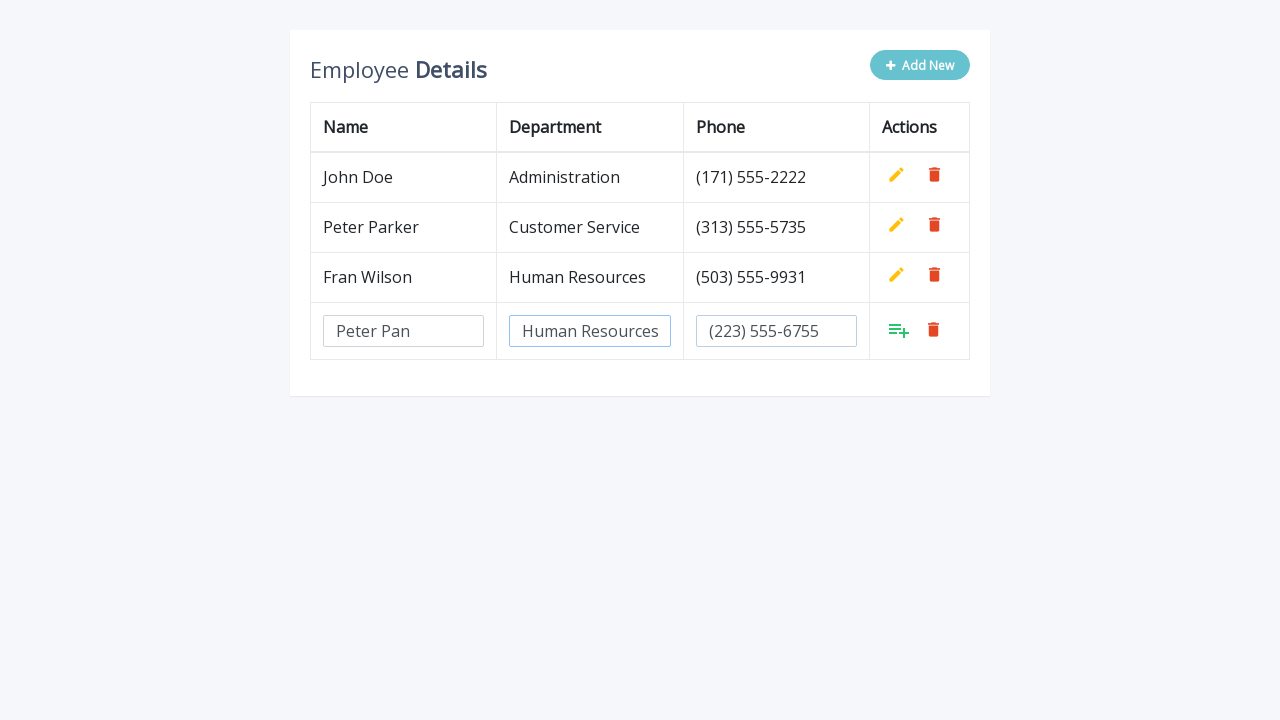

Clicked Add button to confirm new row (iteration 1/5) at (899, 330) on xpath=//tbody/tr[last()]/td[last()]/a[1]
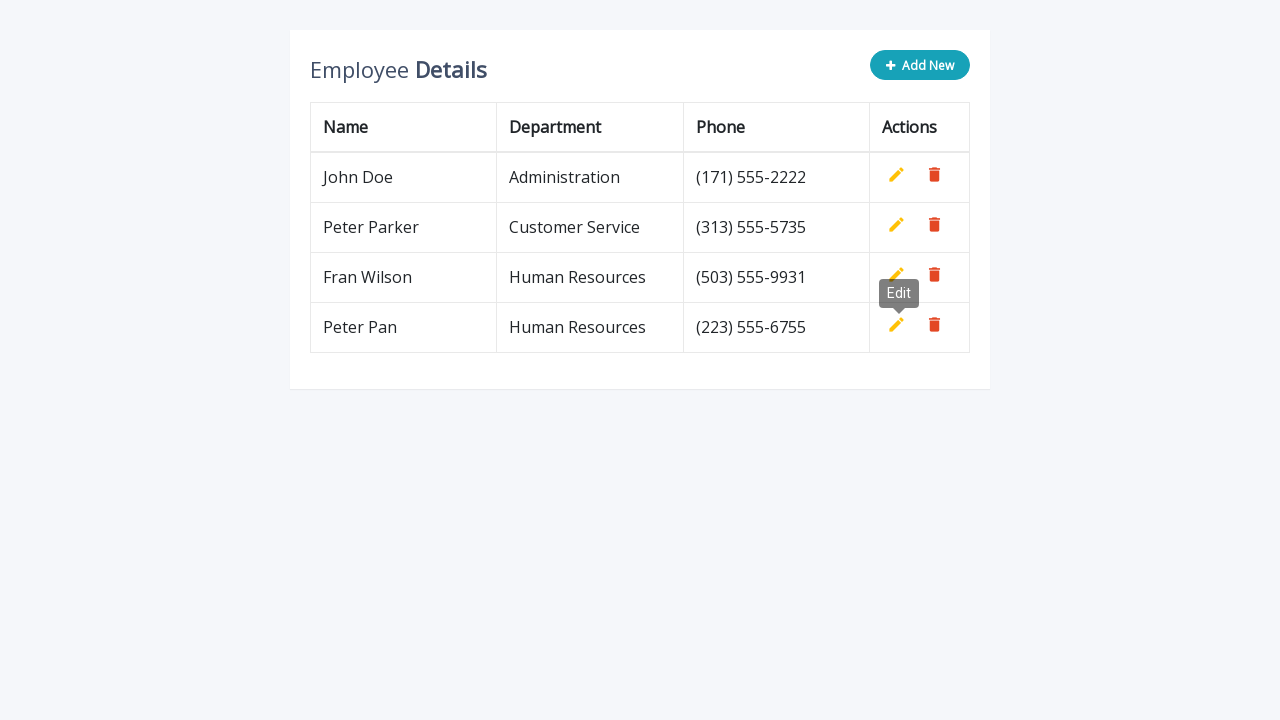

Waited 0.5 seconds for row to be added
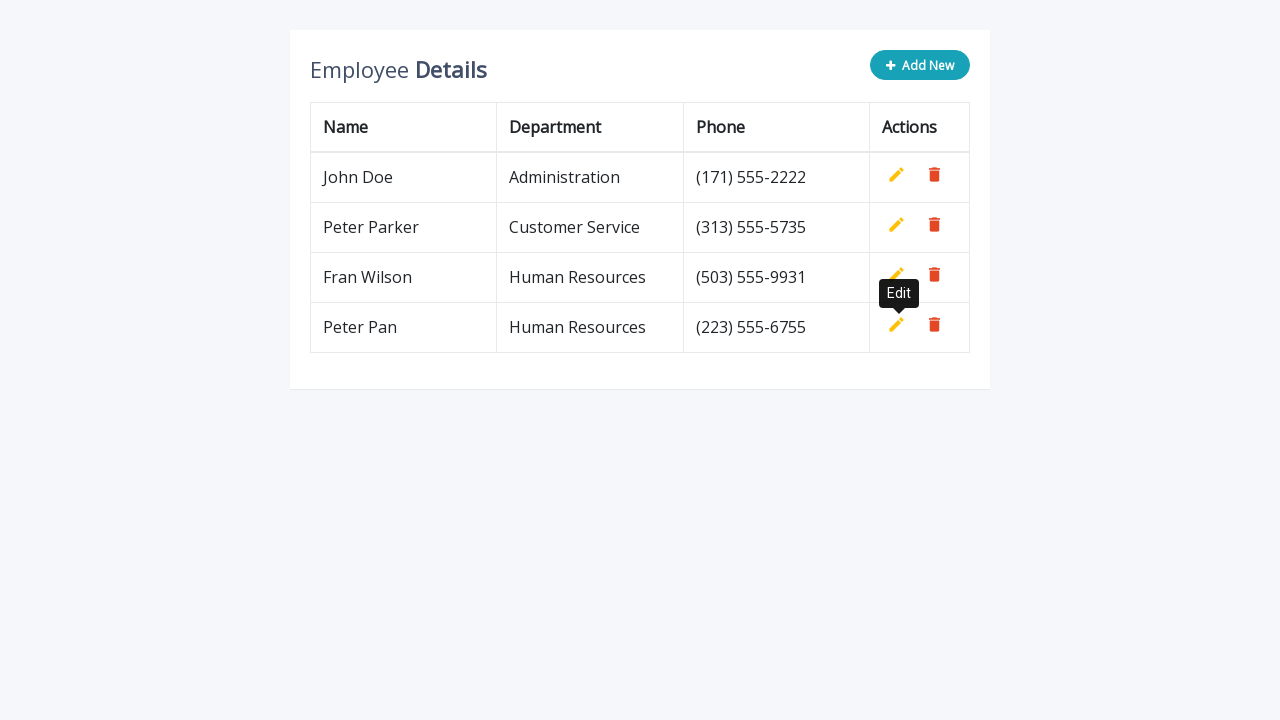

Clicked 'Add New' button (iteration 2/5) at (920, 65) on button.btn.btn-info.add-new
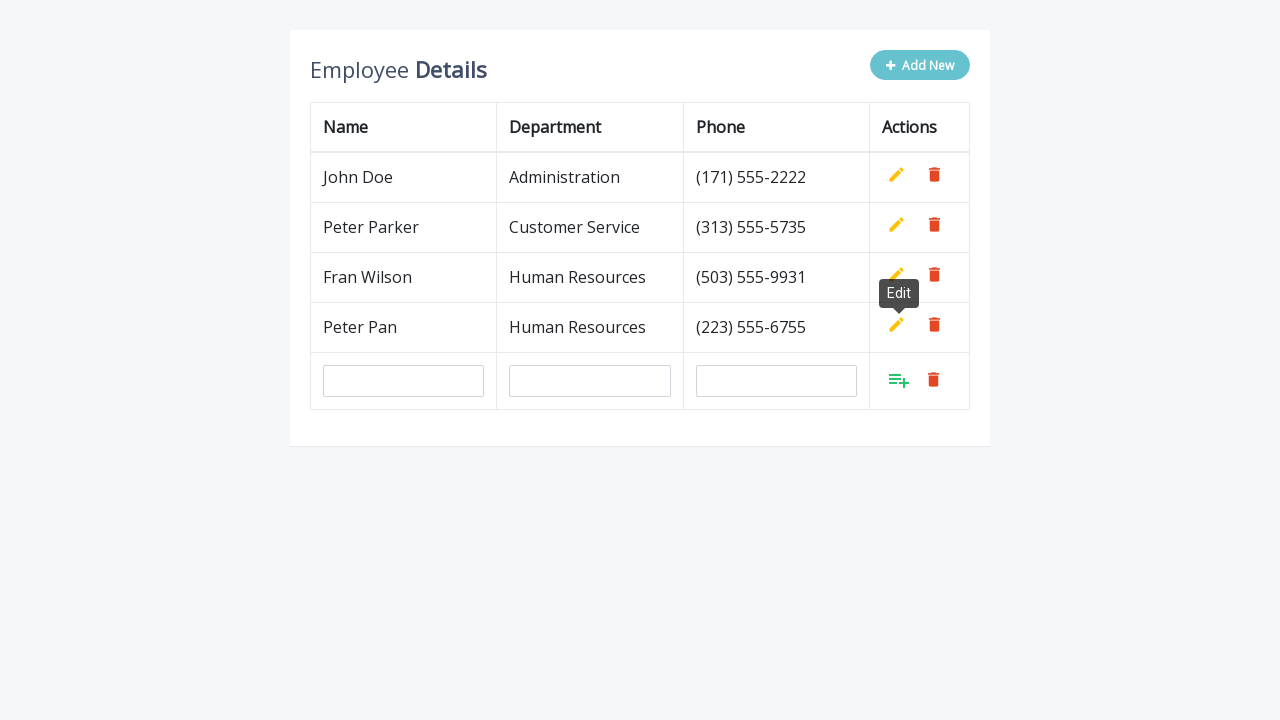

Filled name field with 'Peter Pan' on input[name='name']
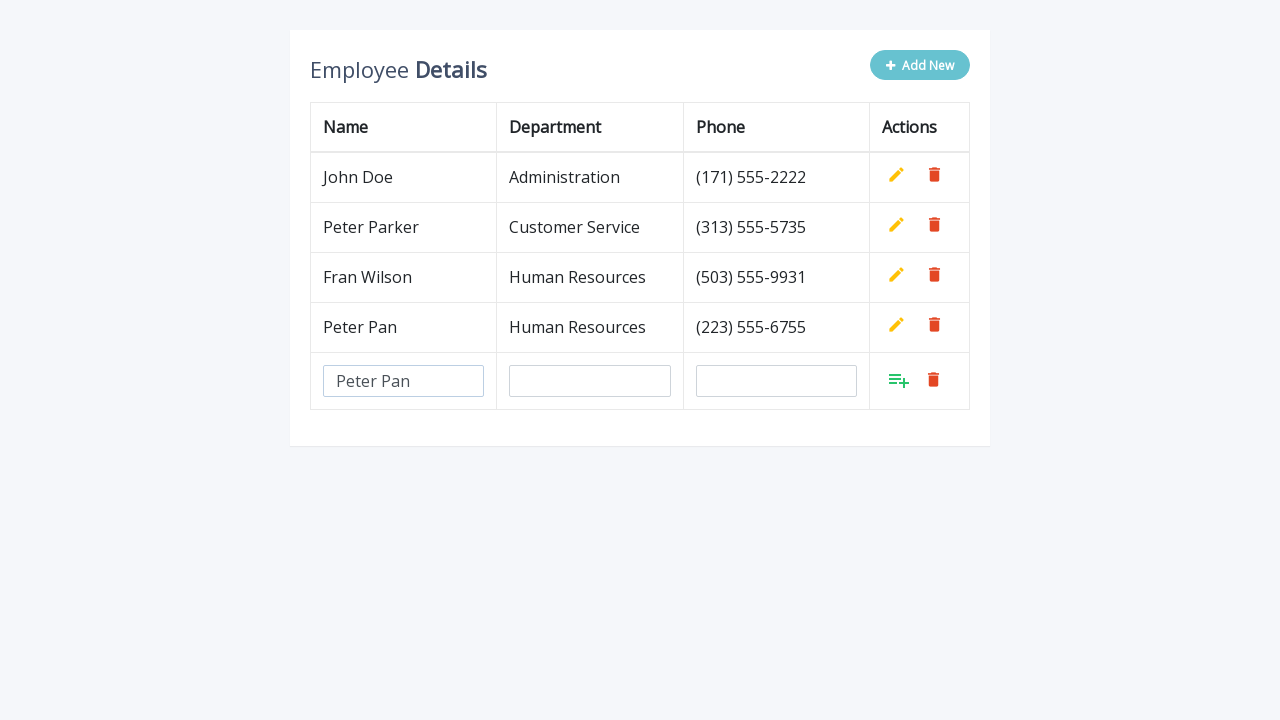

Filled department field with 'Human Resources' on input[name='department']
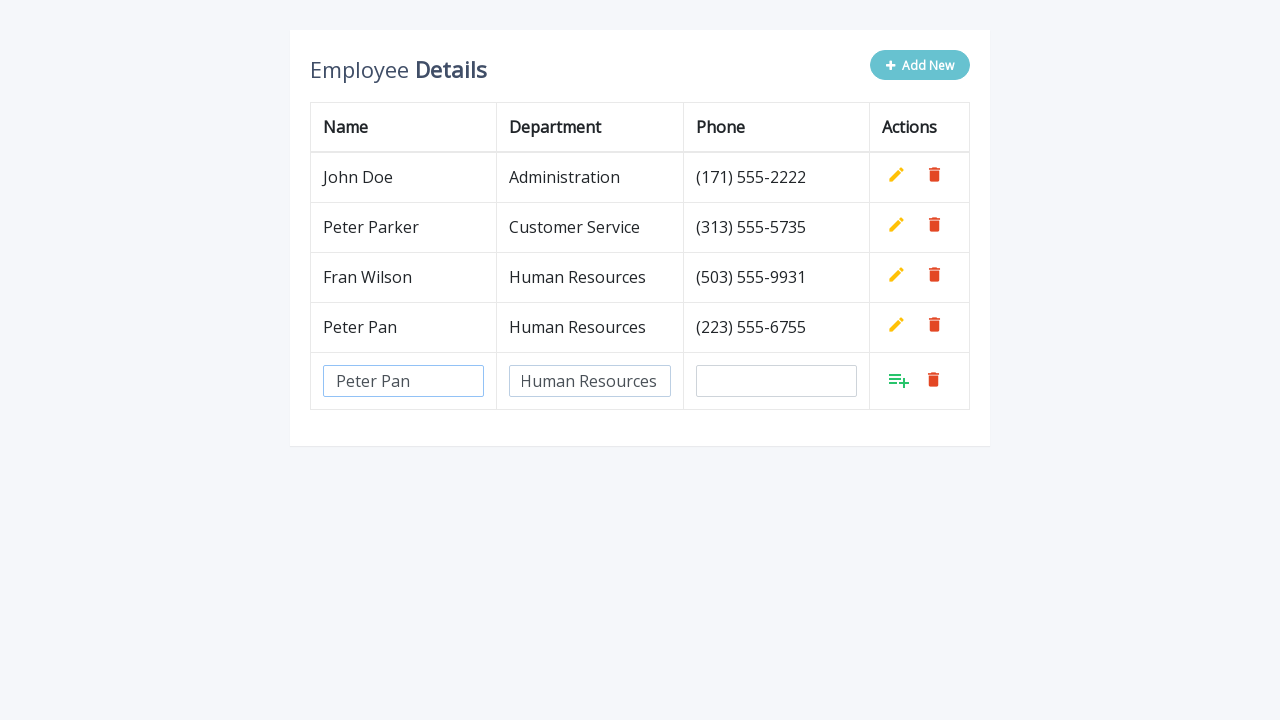

Filled phone field with '(223) 555-6755' on input[name='phone']
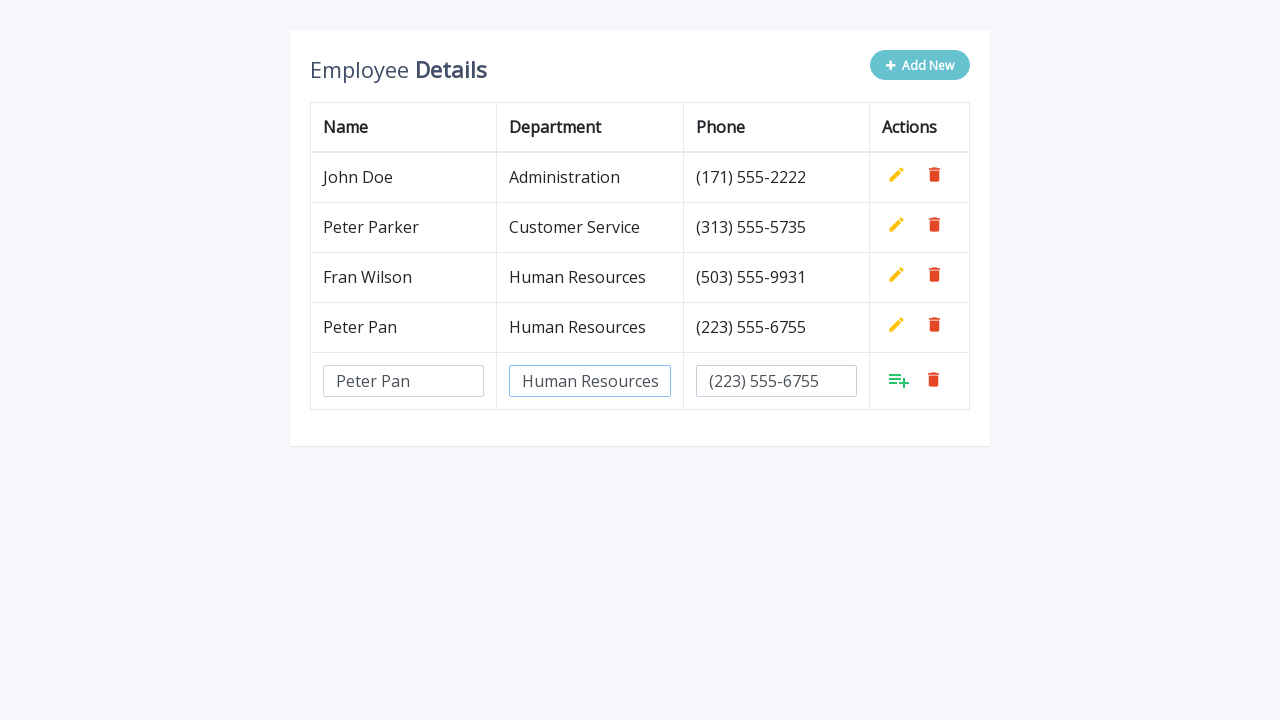

Clicked Add button to confirm new row (iteration 2/5) at (899, 380) on xpath=//tbody/tr[last()]/td[last()]/a[1]
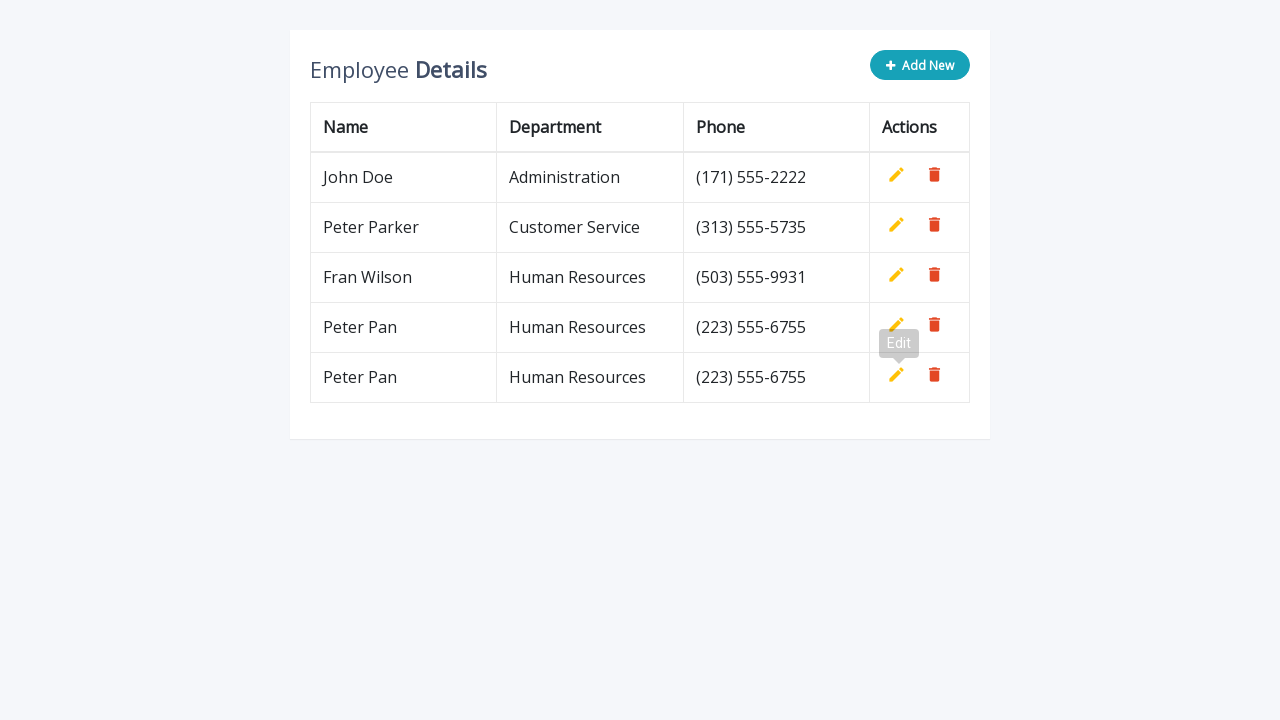

Waited 0.5 seconds for row to be added
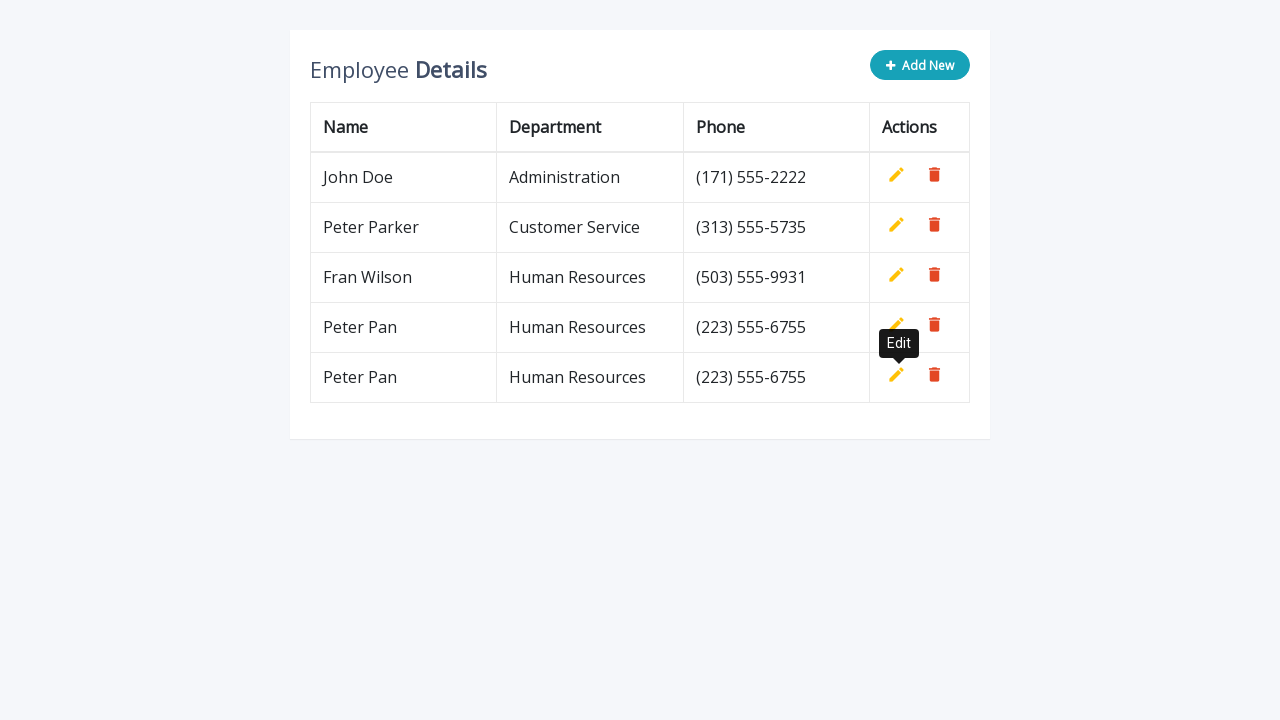

Clicked 'Add New' button (iteration 3/5) at (920, 65) on button.btn.btn-info.add-new
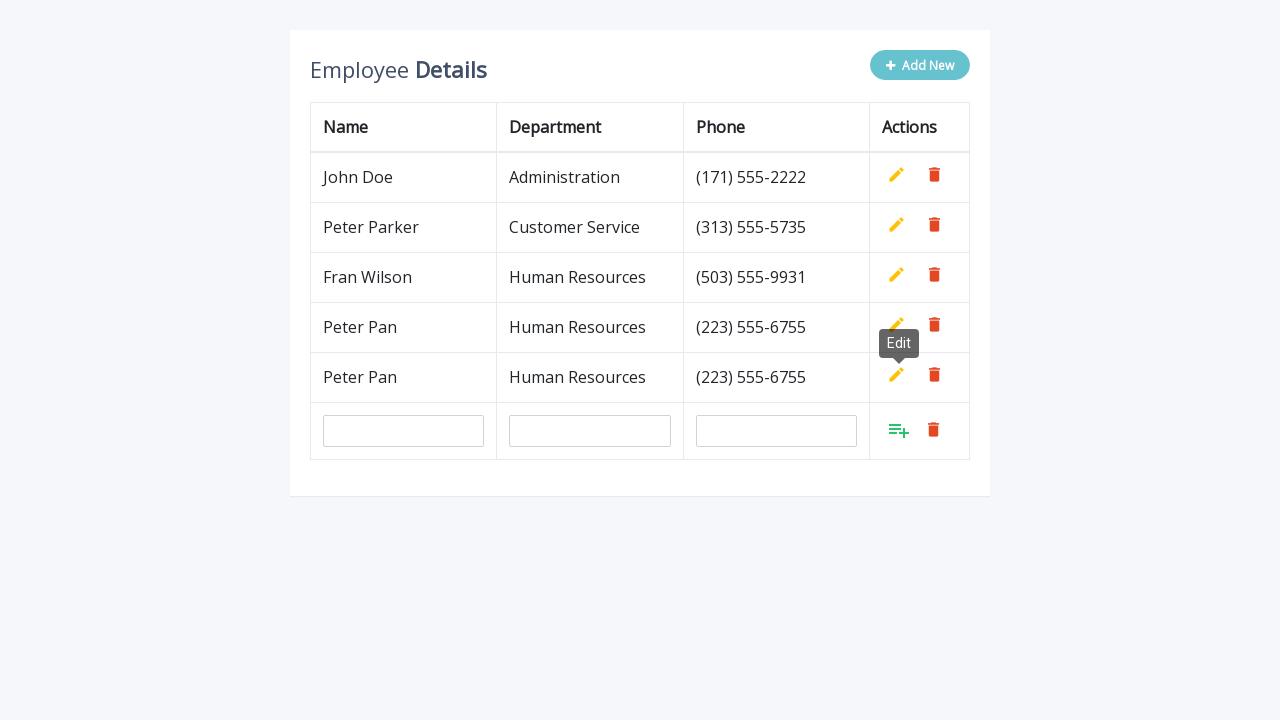

Filled name field with 'Peter Pan' on input[name='name']
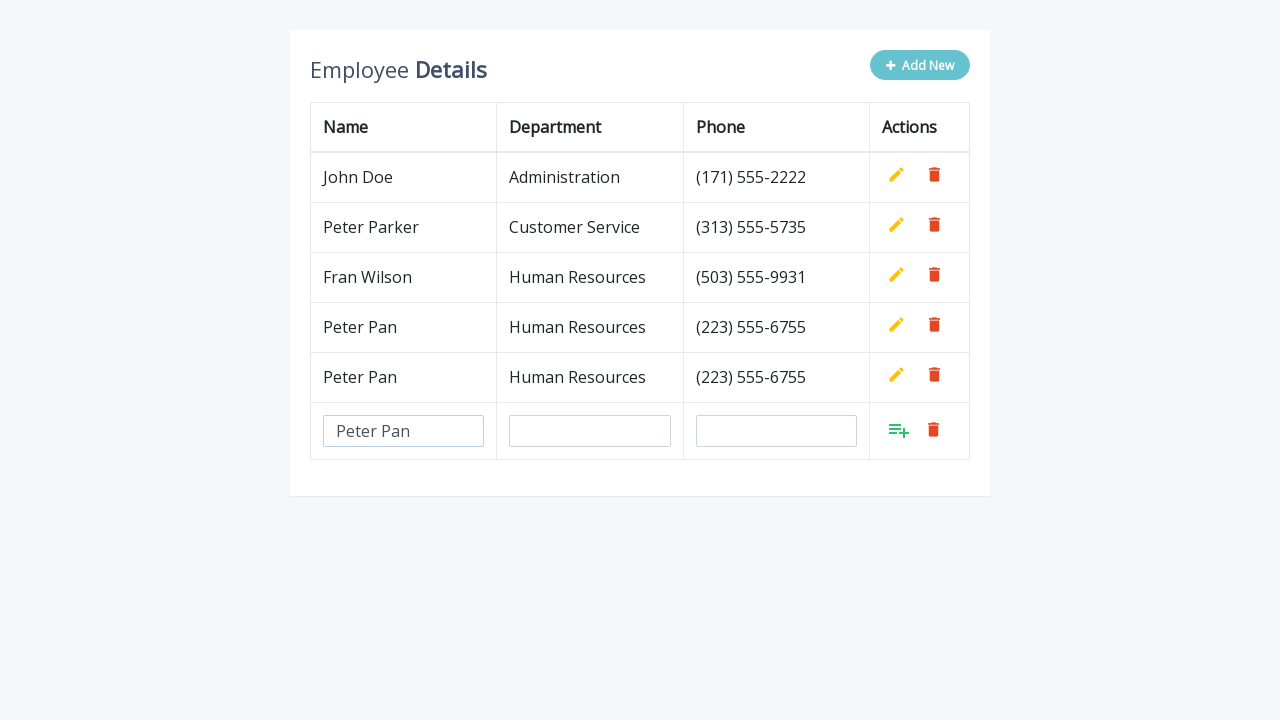

Filled department field with 'Human Resources' on input[name='department']
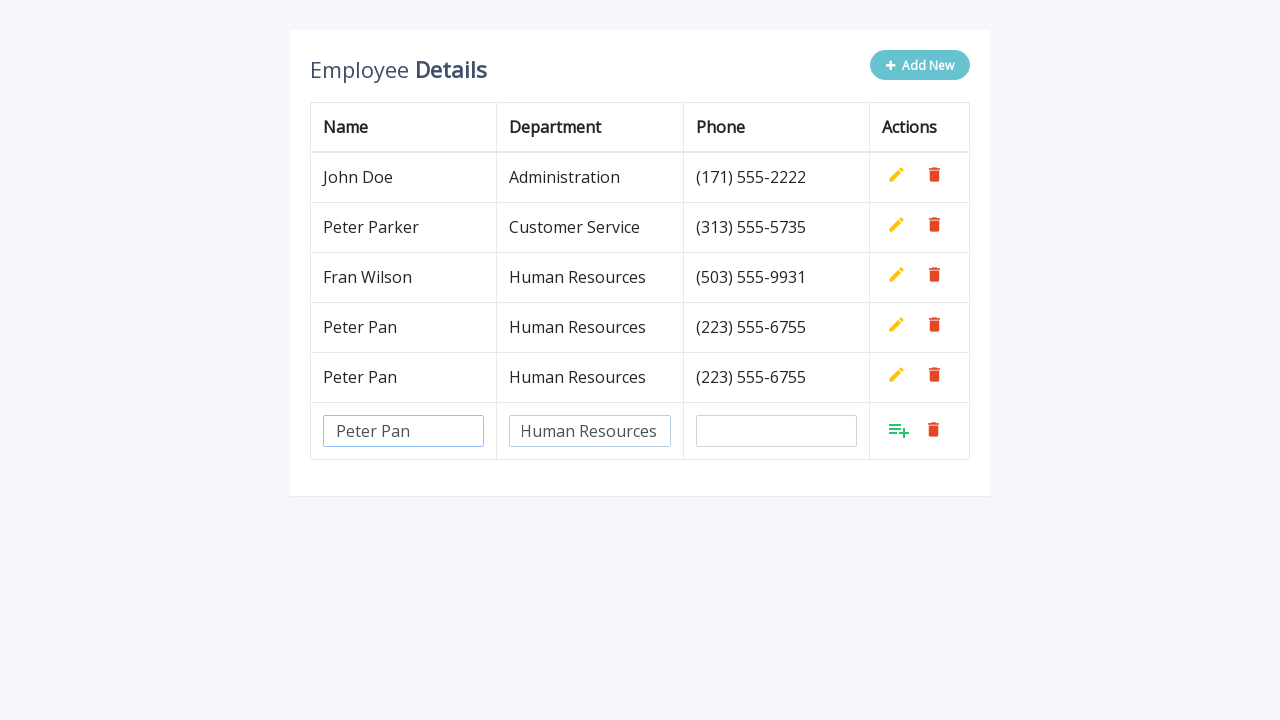

Filled phone field with '(223) 555-6755' on input[name='phone']
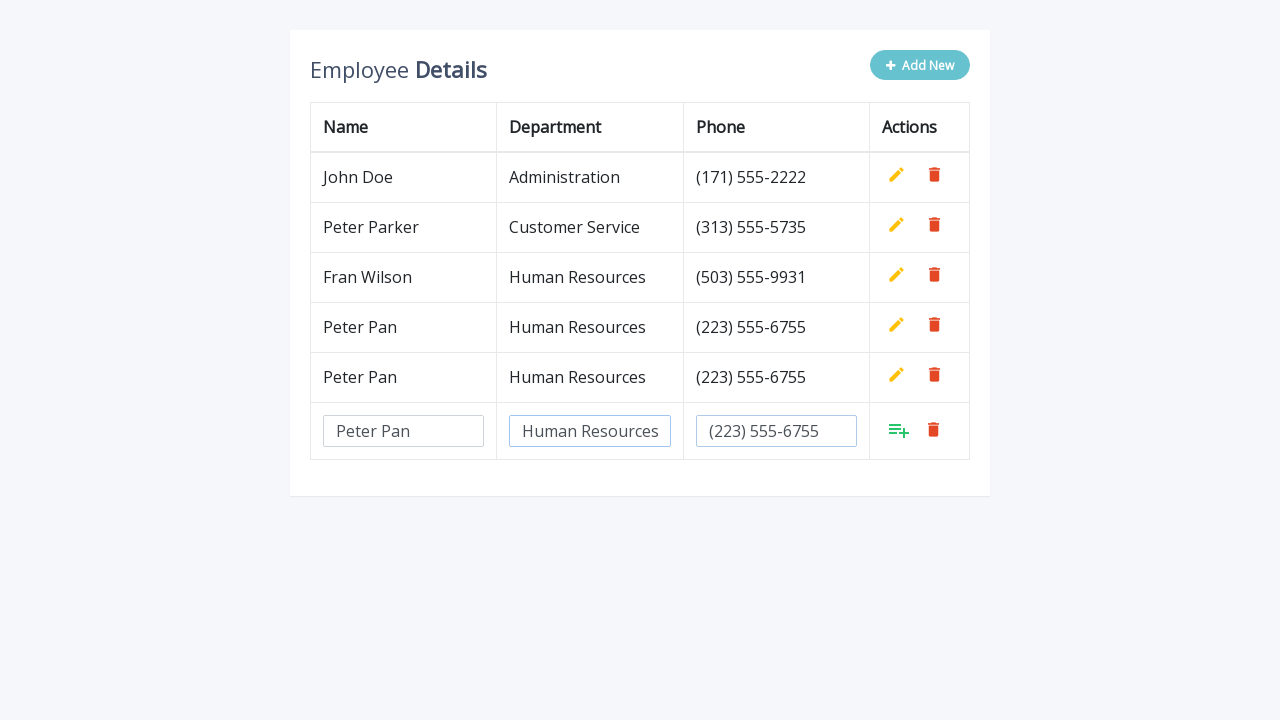

Clicked Add button to confirm new row (iteration 3/5) at (899, 430) on xpath=//tbody/tr[last()]/td[last()]/a[1]
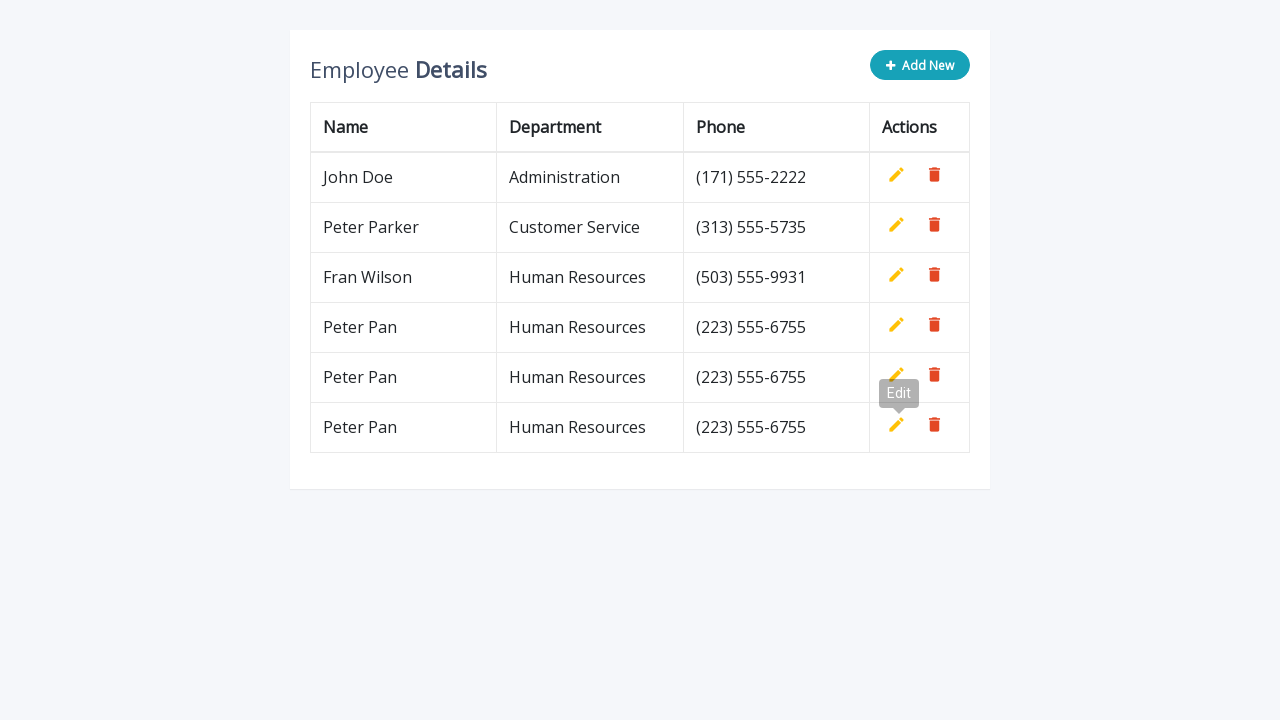

Waited 0.5 seconds for row to be added
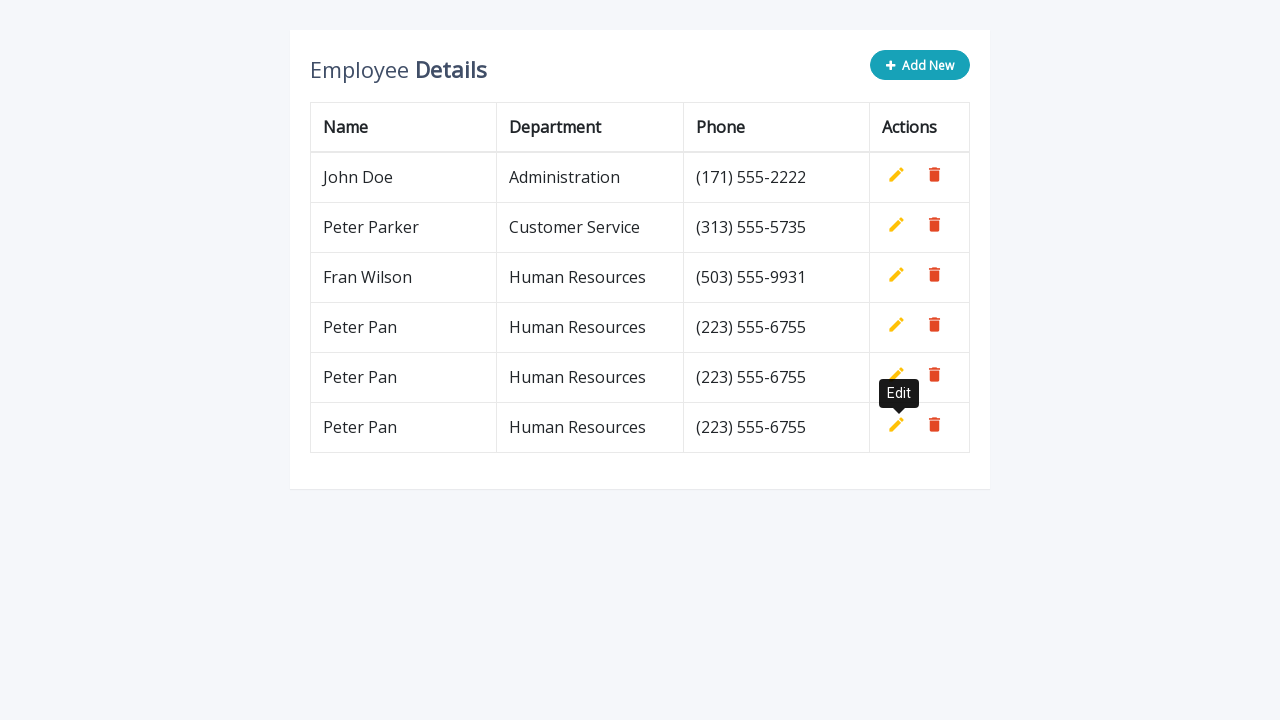

Clicked 'Add New' button (iteration 4/5) at (920, 65) on button.btn.btn-info.add-new
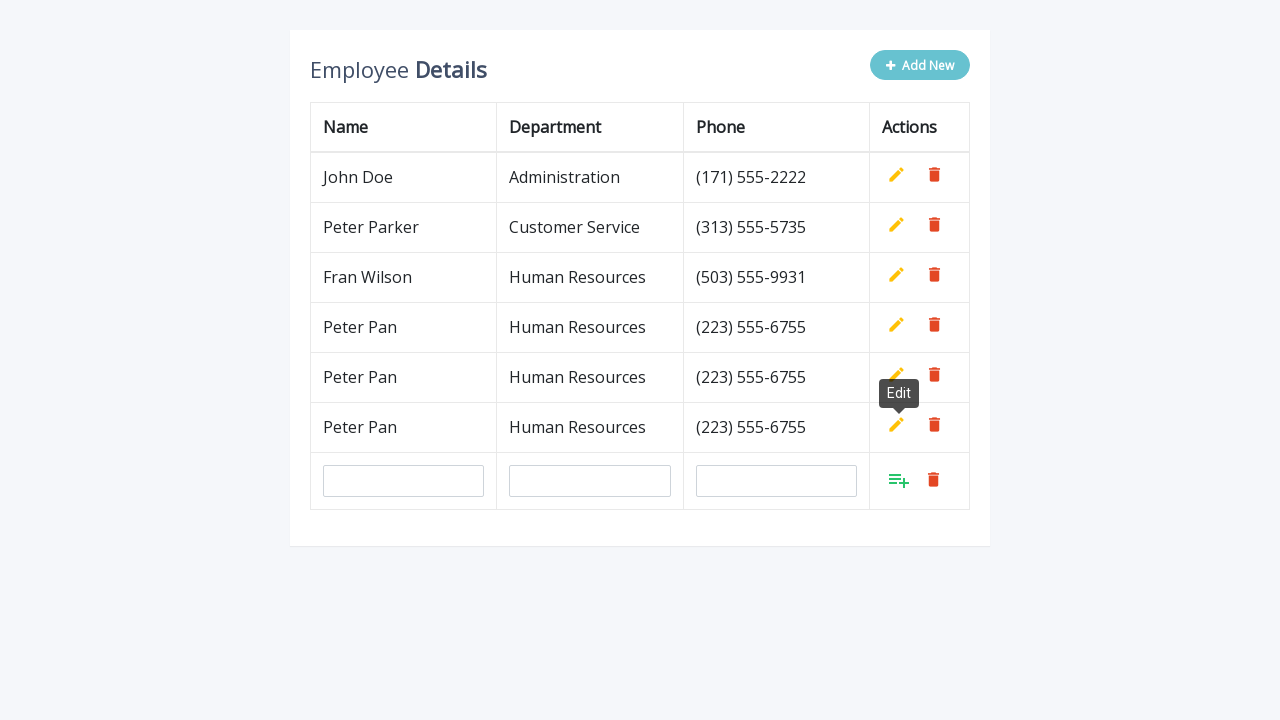

Filled name field with 'Peter Pan' on input[name='name']
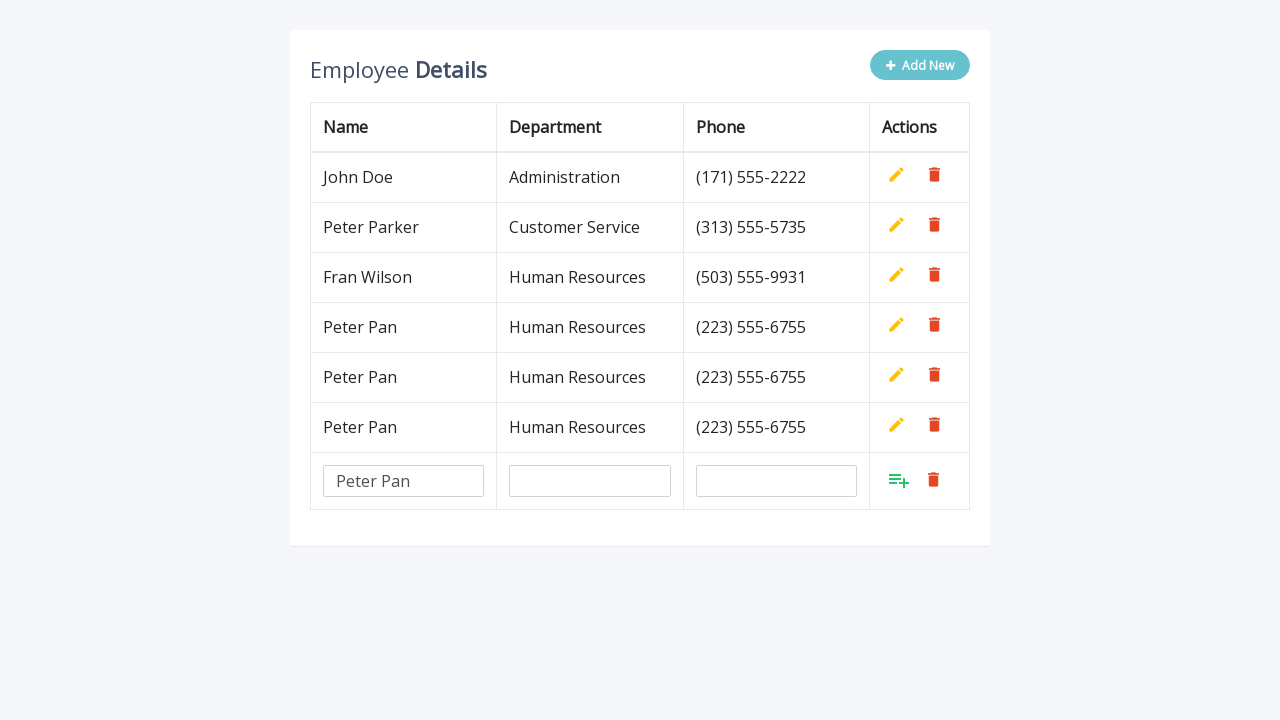

Filled department field with 'Human Resources' on input[name='department']
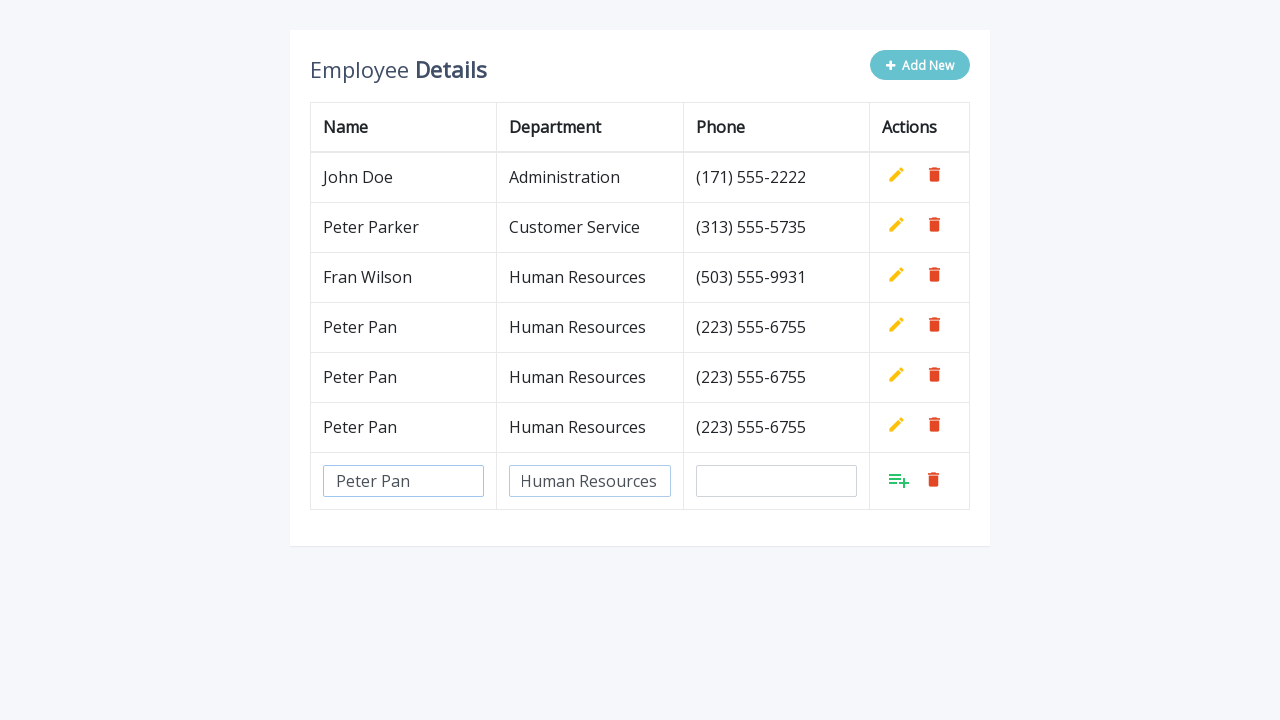

Filled phone field with '(223) 555-6755' on input[name='phone']
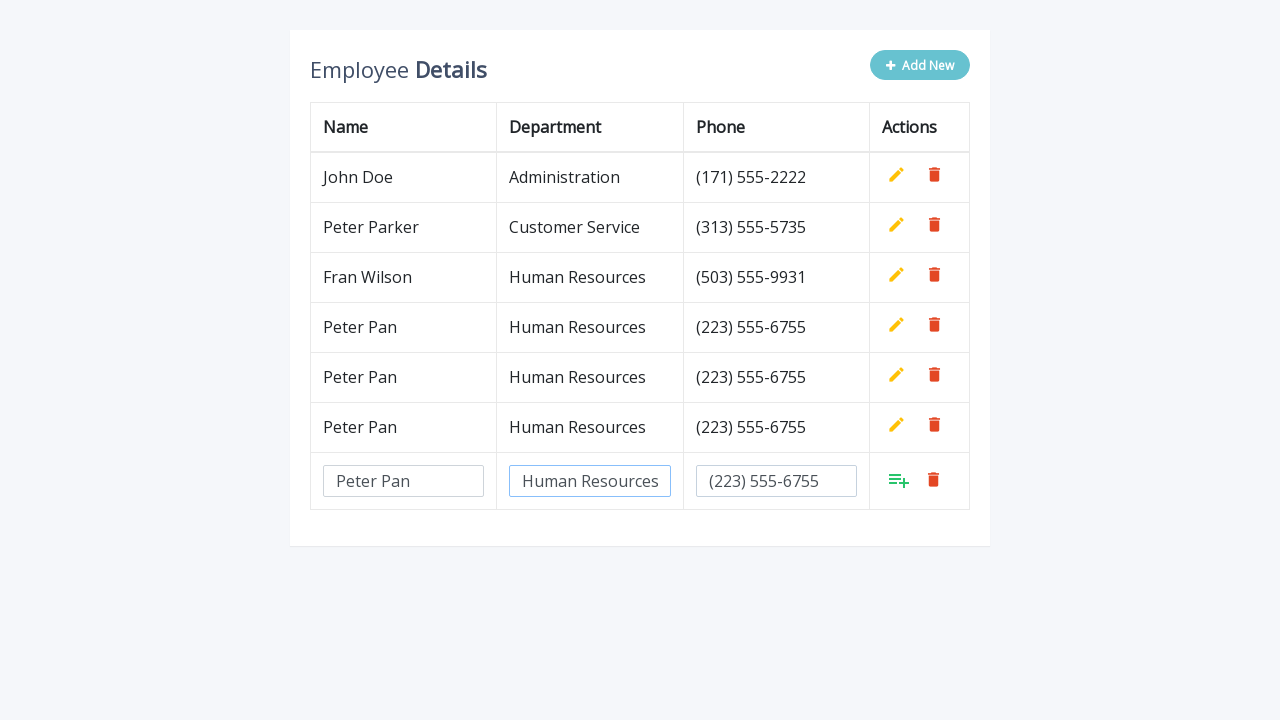

Clicked Add button to confirm new row (iteration 4/5) at (899, 480) on xpath=//tbody/tr[last()]/td[last()]/a[1]
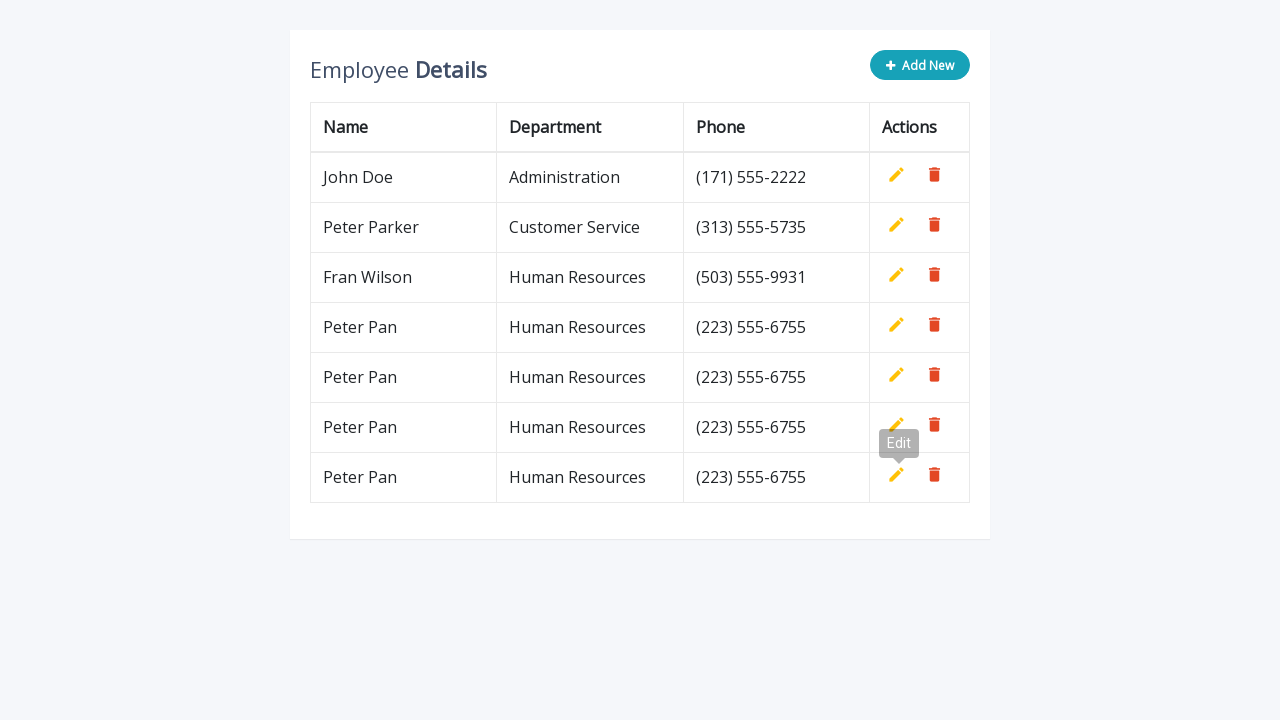

Waited 0.5 seconds for row to be added
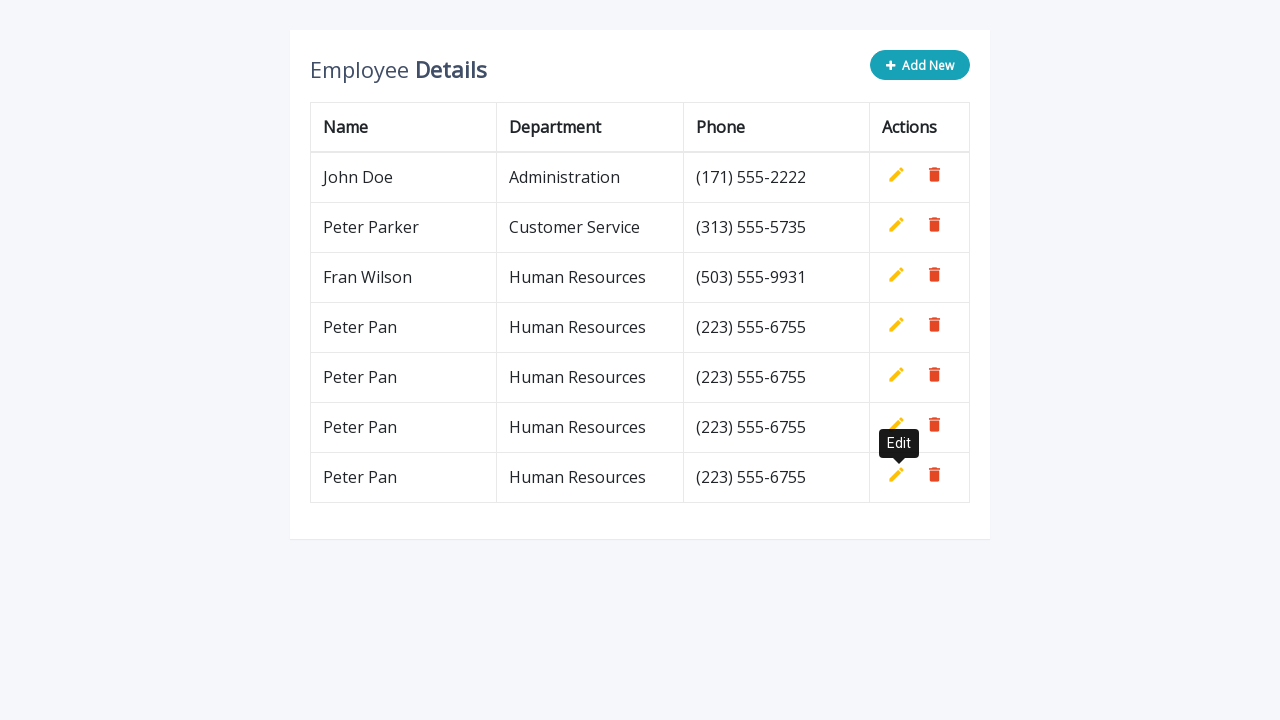

Clicked 'Add New' button (iteration 5/5) at (920, 65) on button.btn.btn-info.add-new
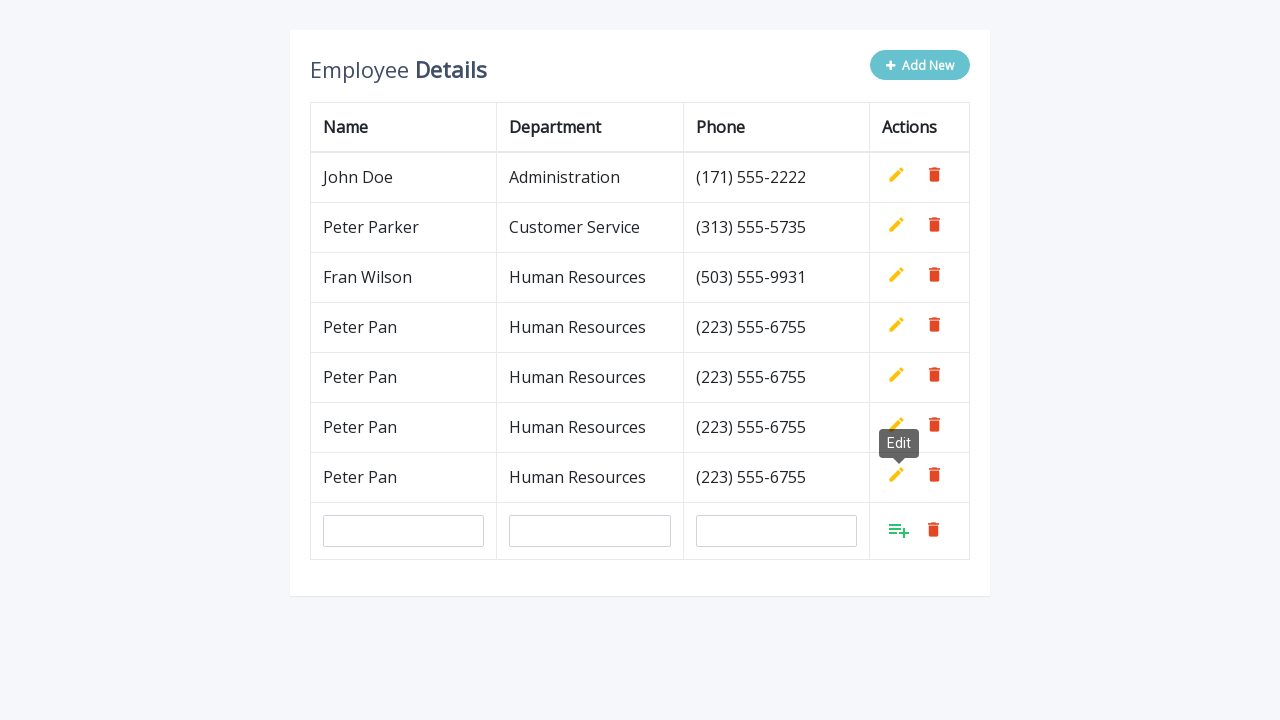

Filled name field with 'Peter Pan' on input[name='name']
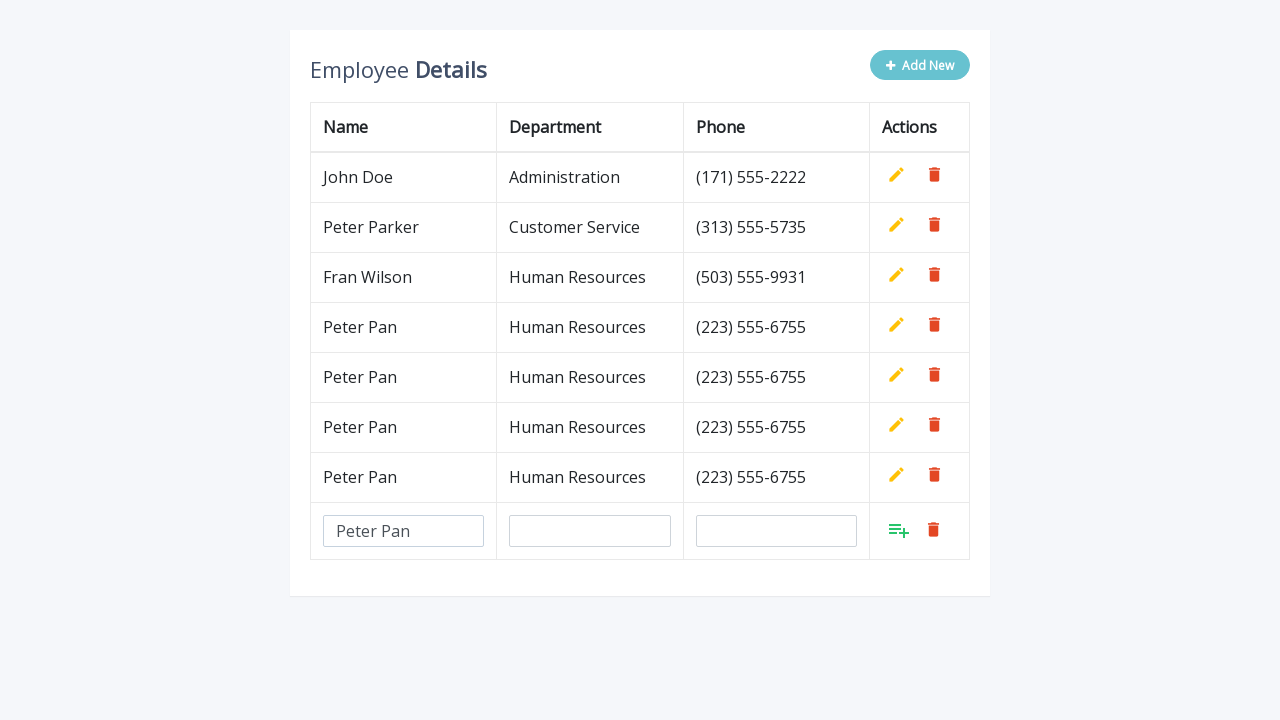

Filled department field with 'Human Resources' on input[name='department']
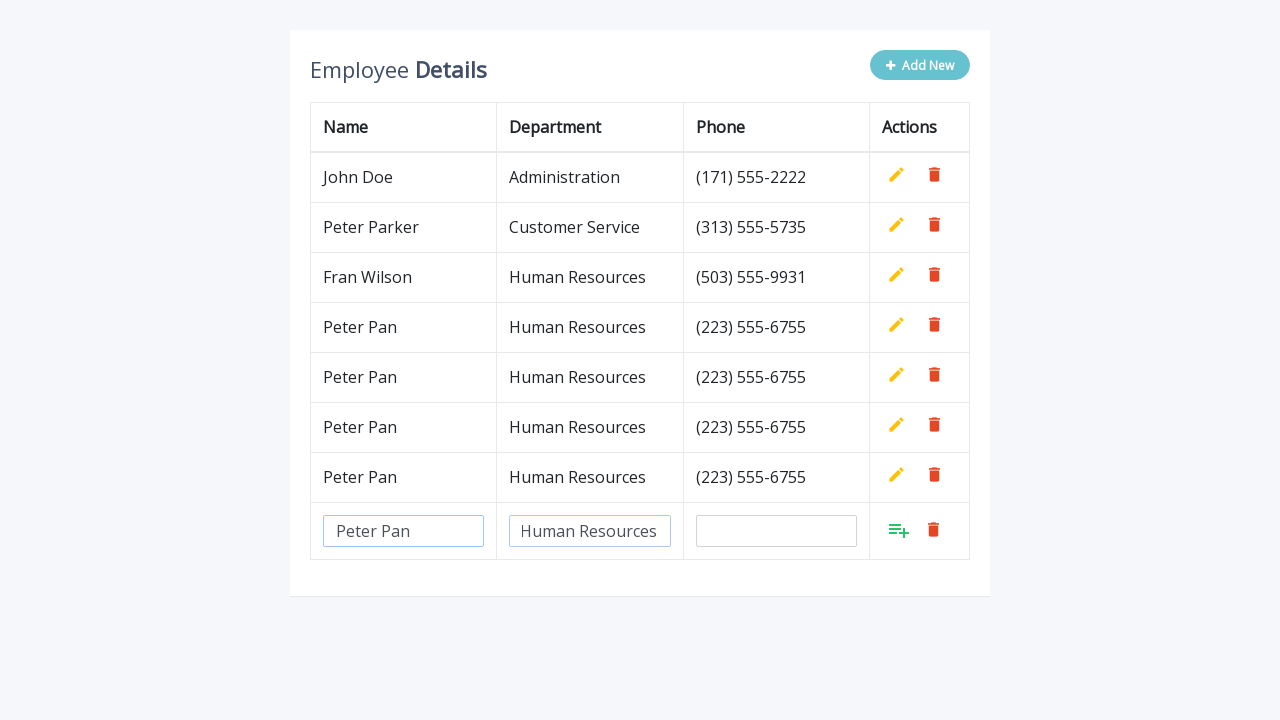

Filled phone field with '(223) 555-6755' on input[name='phone']
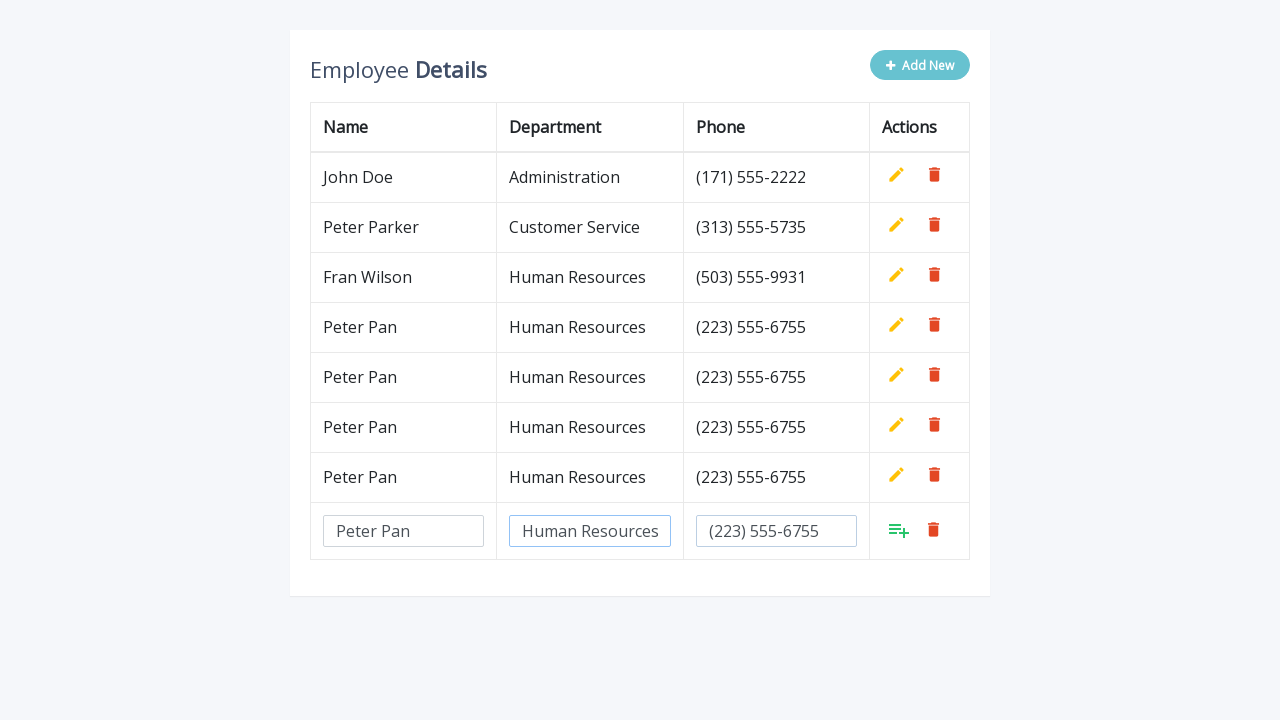

Clicked Add button to confirm new row (iteration 5/5) at (899, 530) on xpath=//tbody/tr[last()]/td[last()]/a[1]
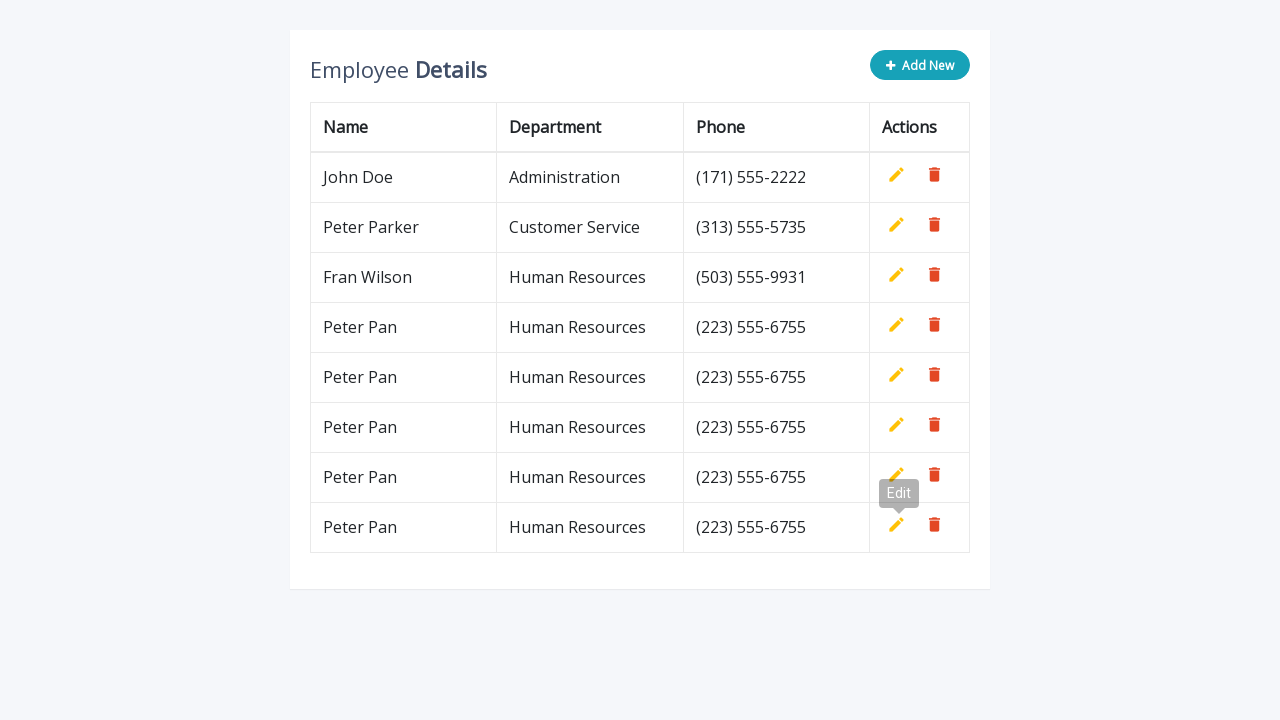

Waited 0.5 seconds for row to be added
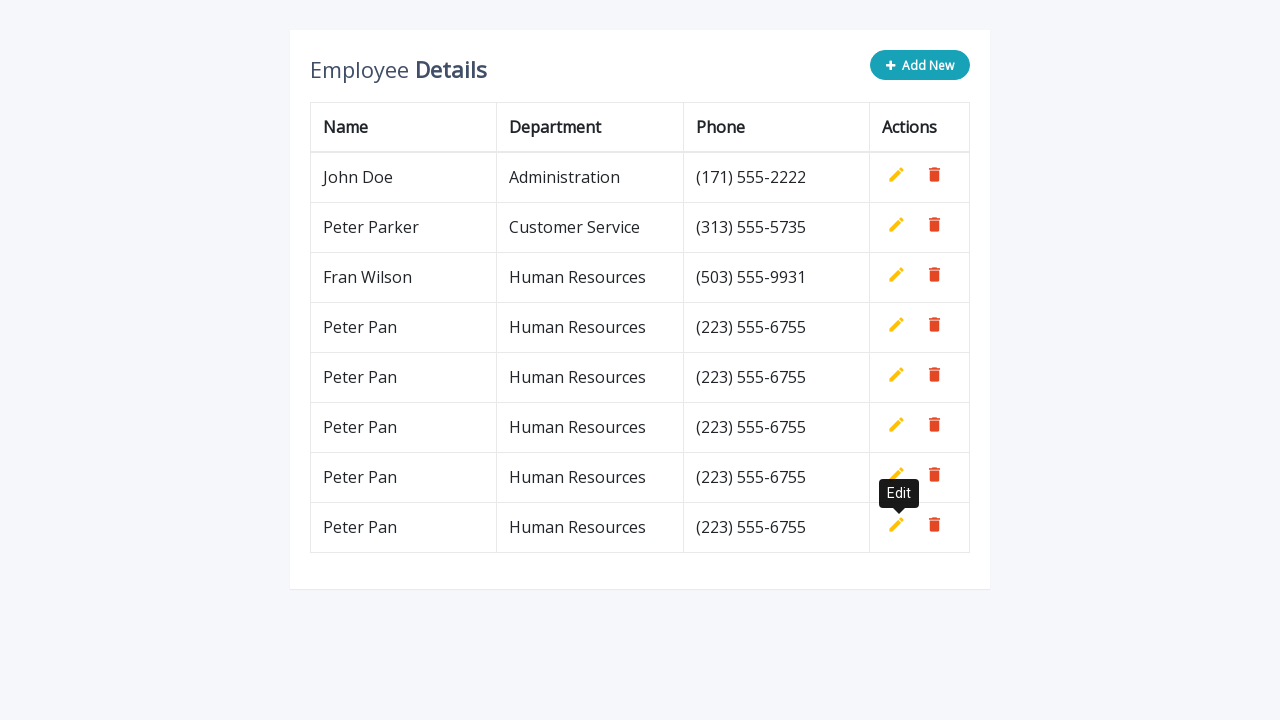

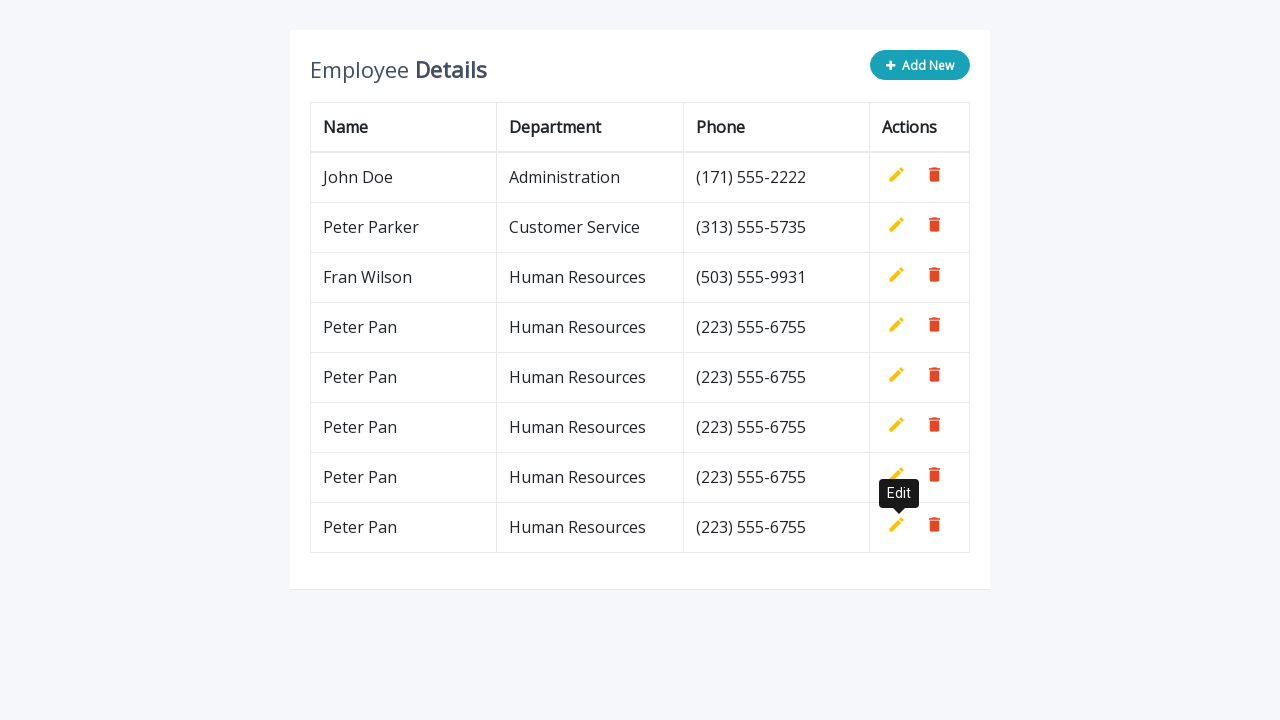